Tests a math challenge form by extracting a value from an element's attribute, calculating the logarithm of a trigonometric expression, filling in the answer, checking required checkboxes, and submitting the form.

Starting URL: http://suninjuly.github.io/get_attribute.html

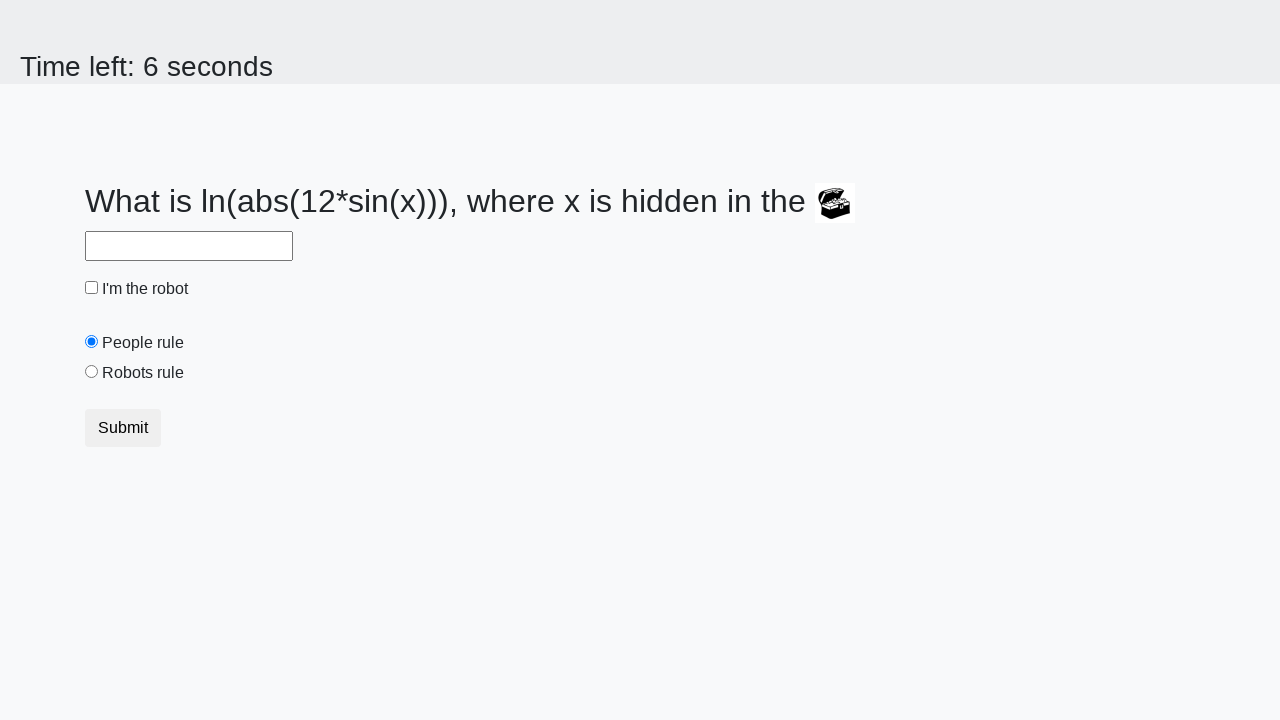

Located treasure element
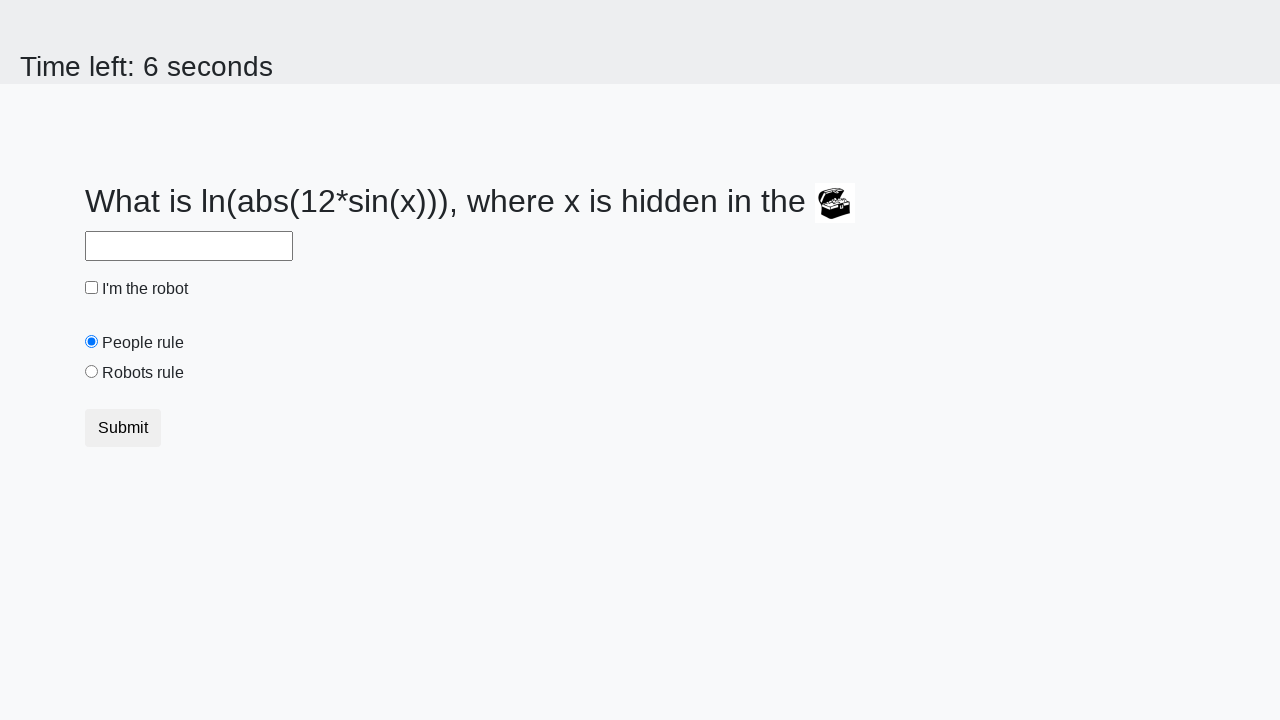

Extracted valuex attribute from treasure element: 696
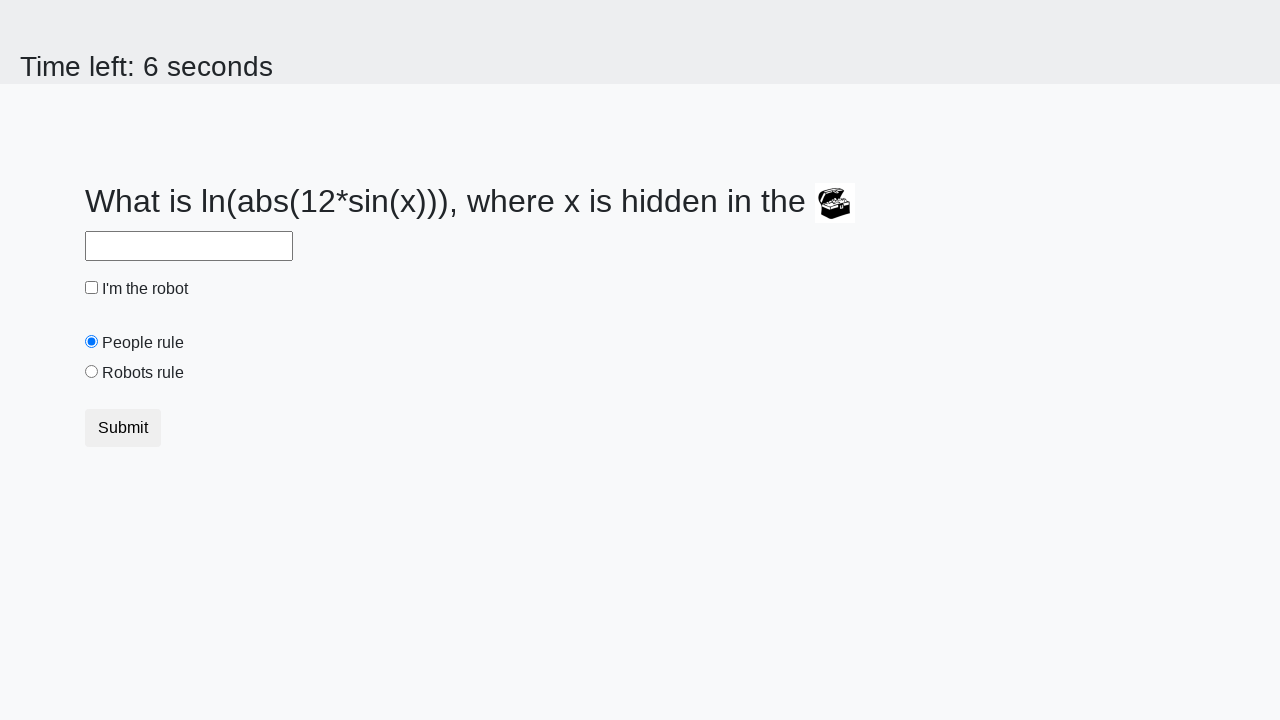

Calculated logarithm of trigonometric expression: 2.475461292700495
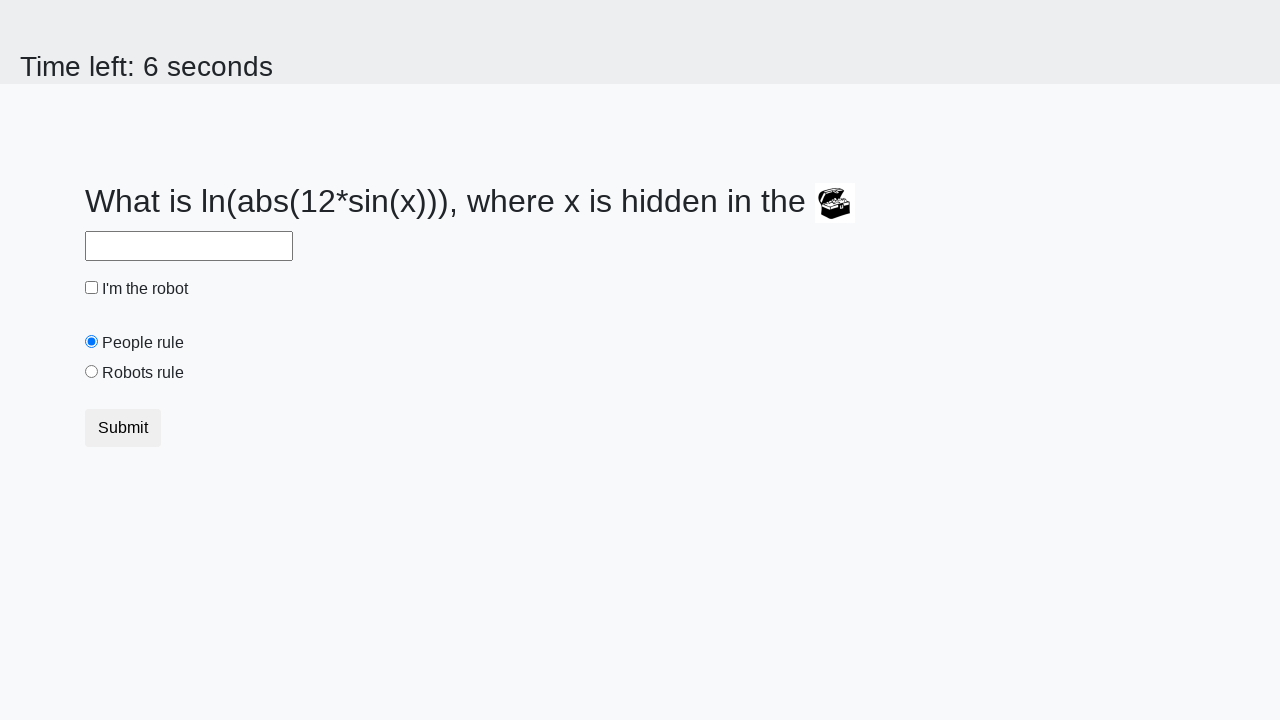

Filled answer field with calculated value: 2.475461292700495 on #answer
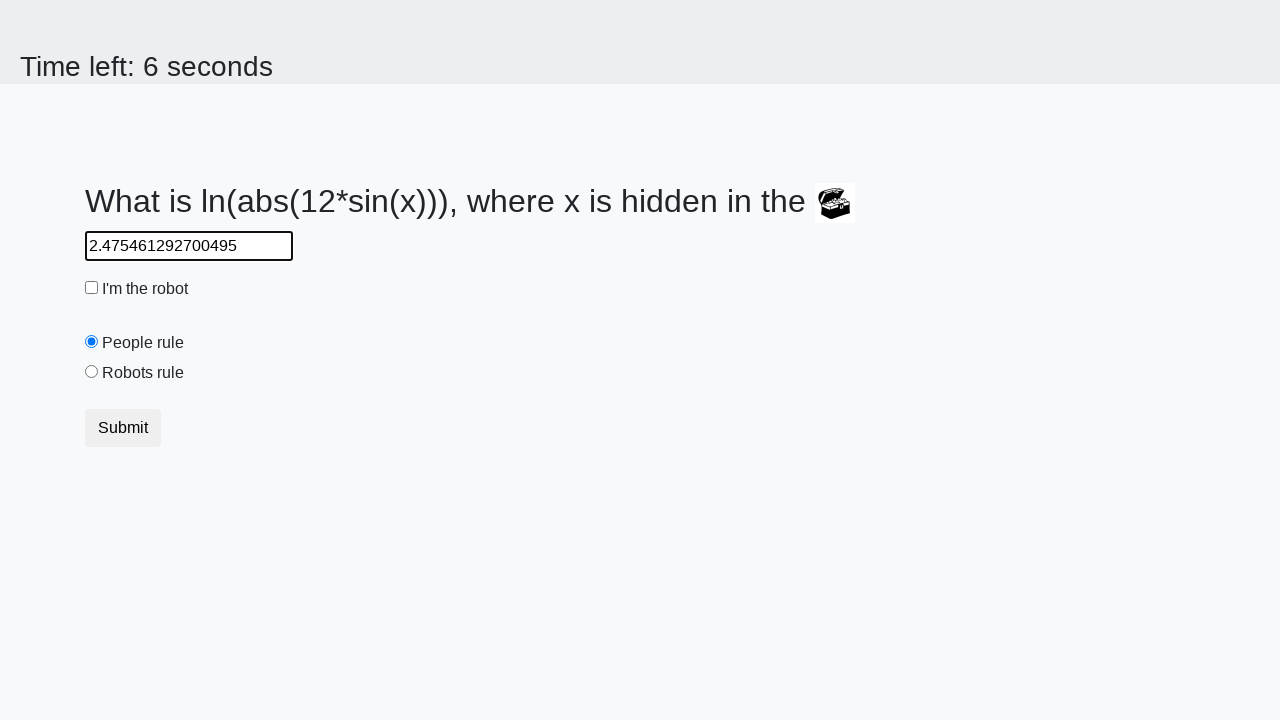

Checked the robot checkbox at (92, 288) on #robotCheckbox
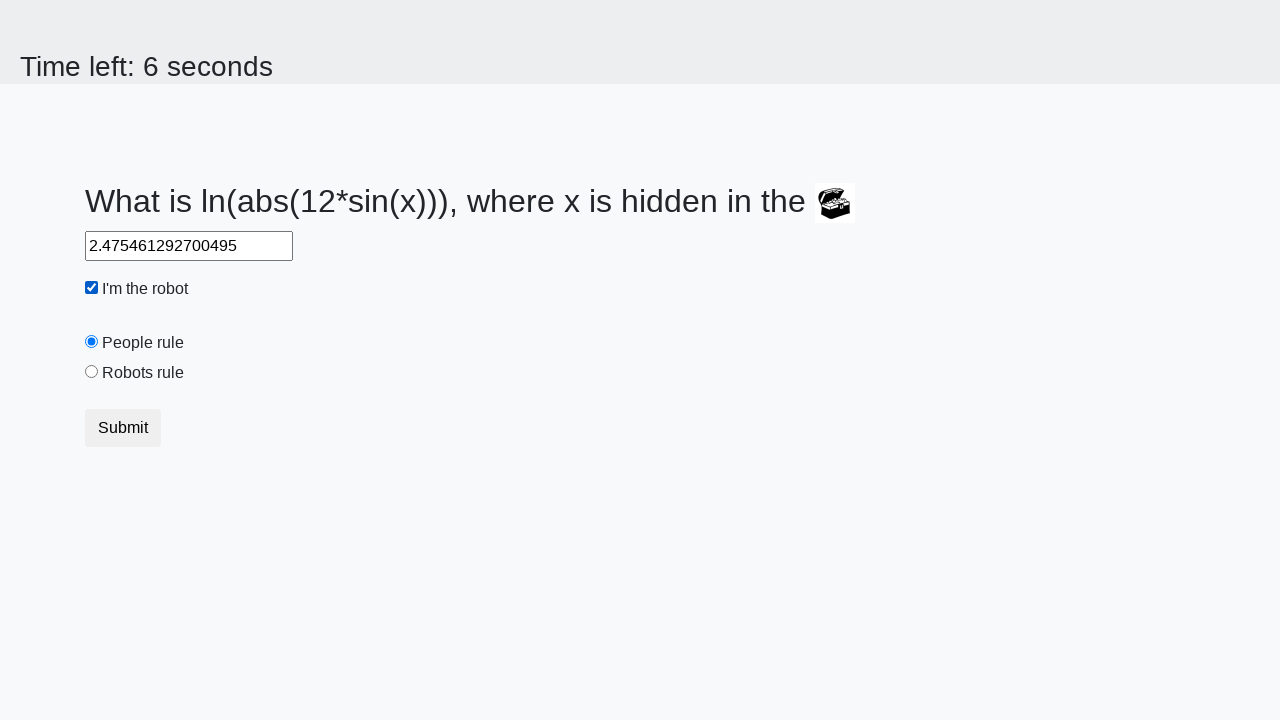

Checked the robots rule checkbox at (92, 372) on #robotsRule
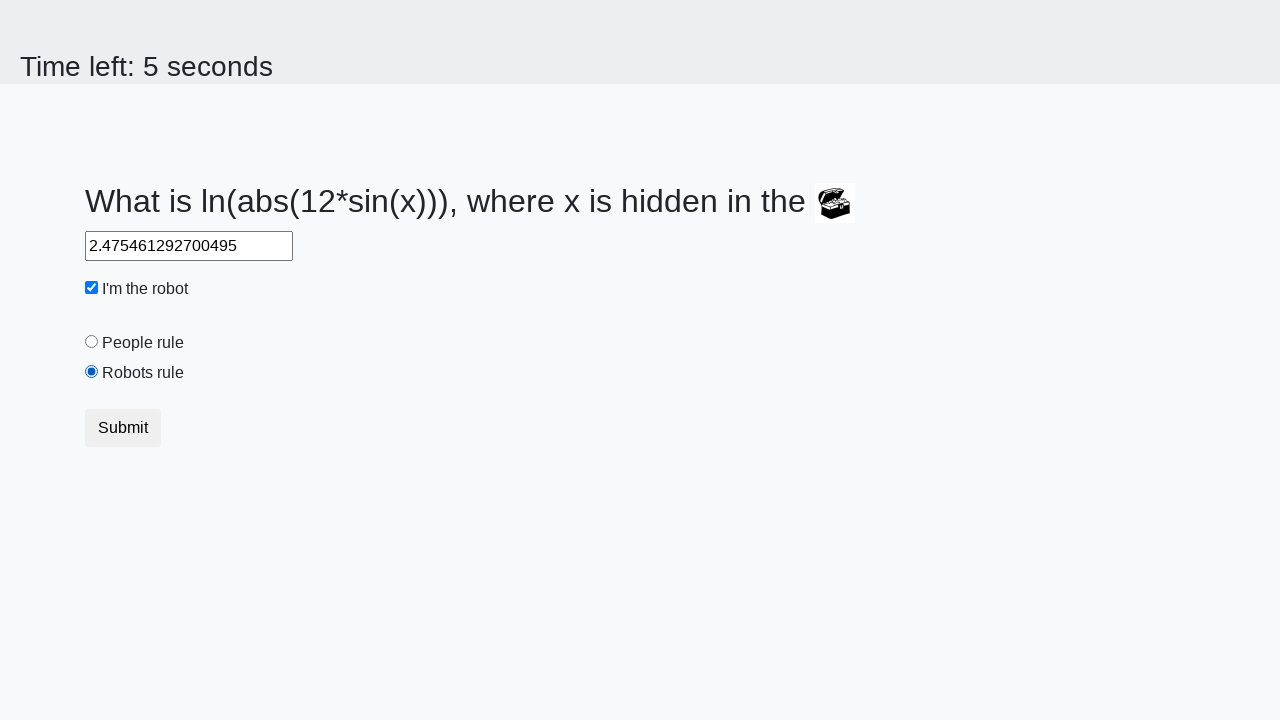

Clicked submit button at (123, 428) on button.btn
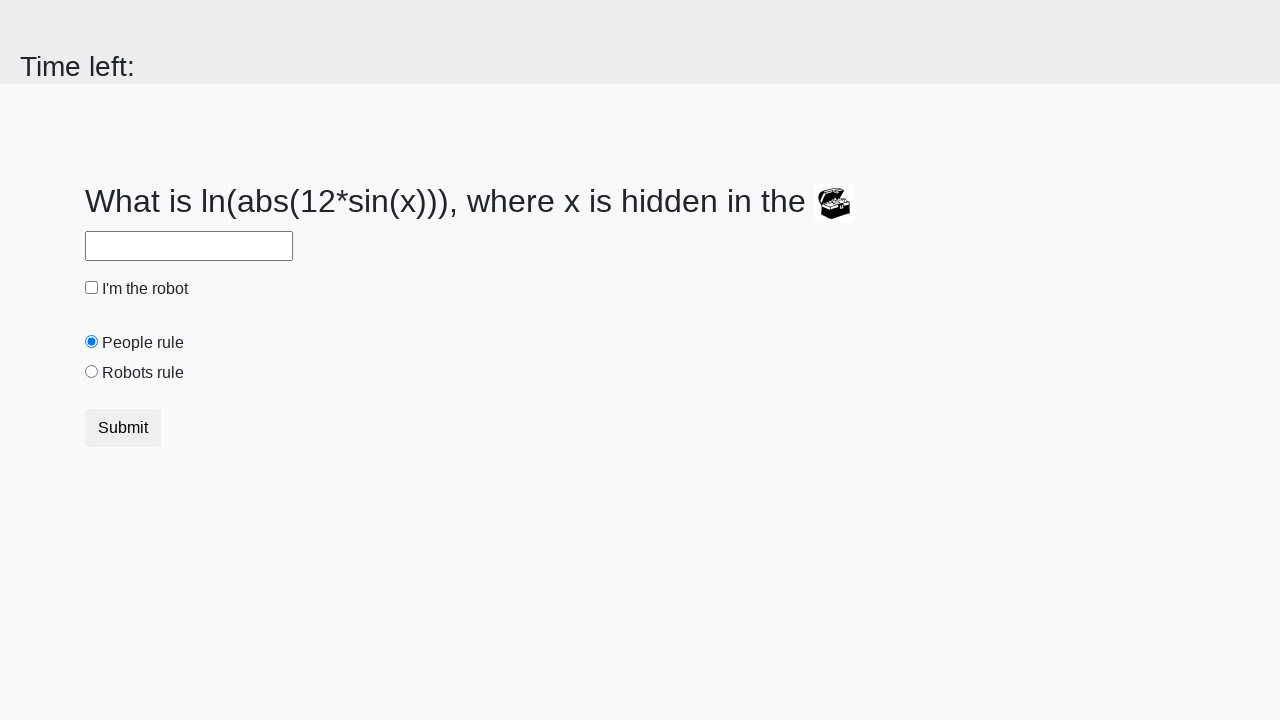

Waited for form submission to complete
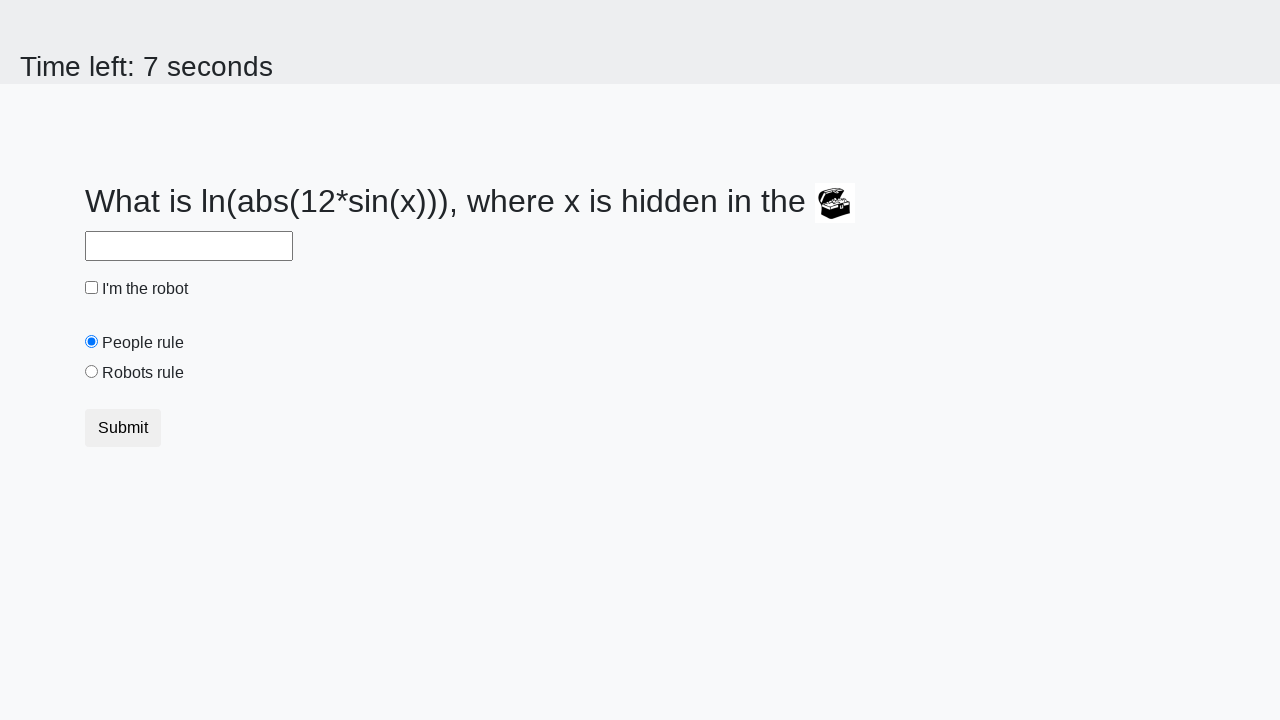

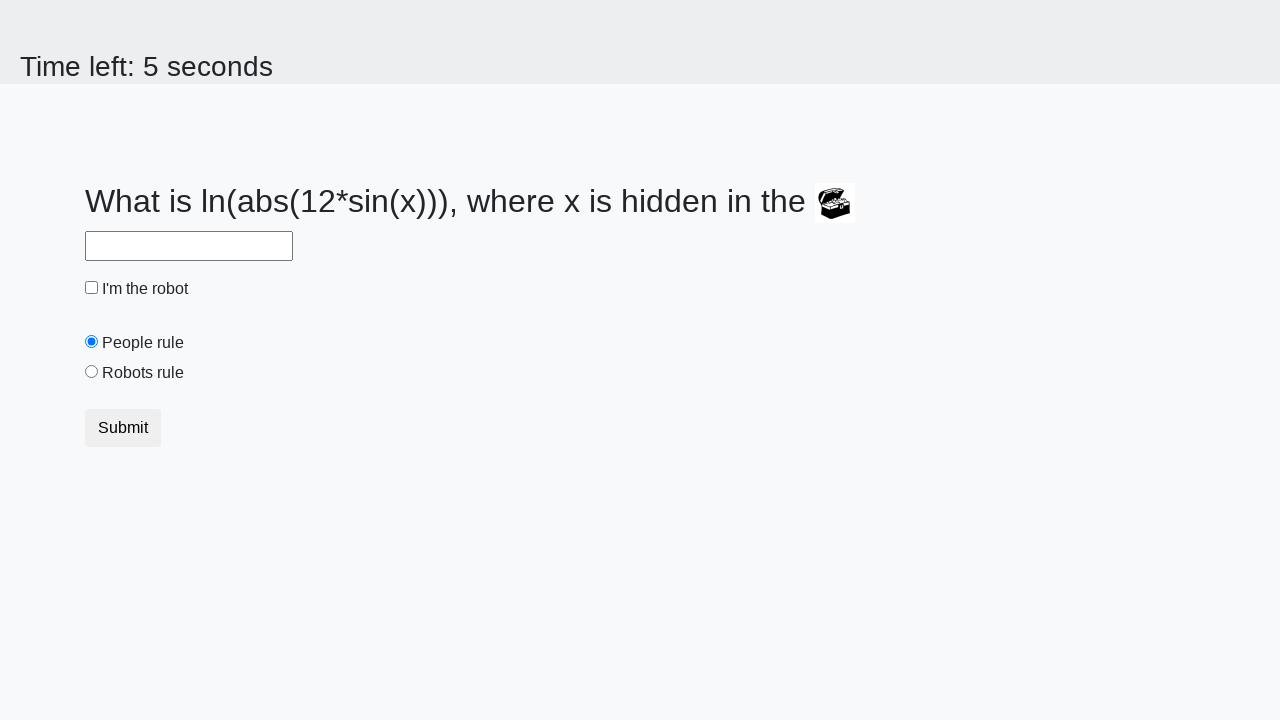